Tests adding a todo item with "user2" text, filling the input field, pressing Enter, and verifying the todo appears

Starting URL: https://demo.playwright.dev/todomvc

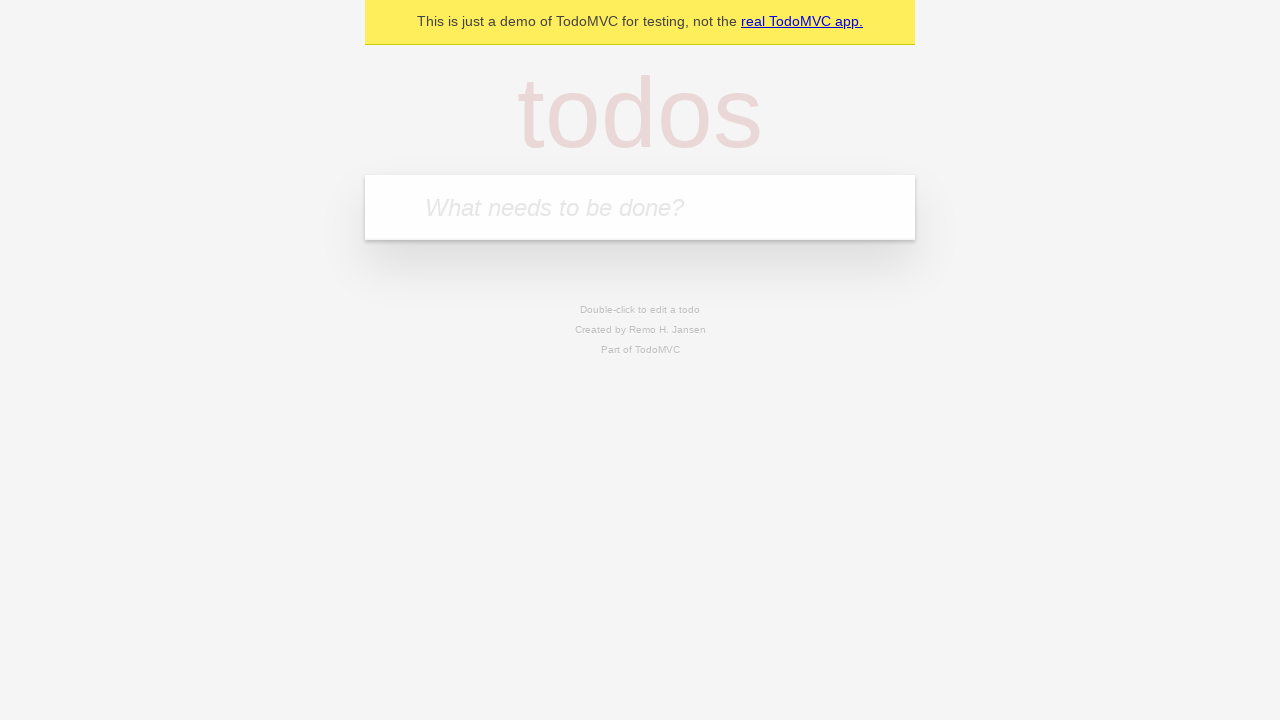

Filled todo input field with 'user2' on .new-todo
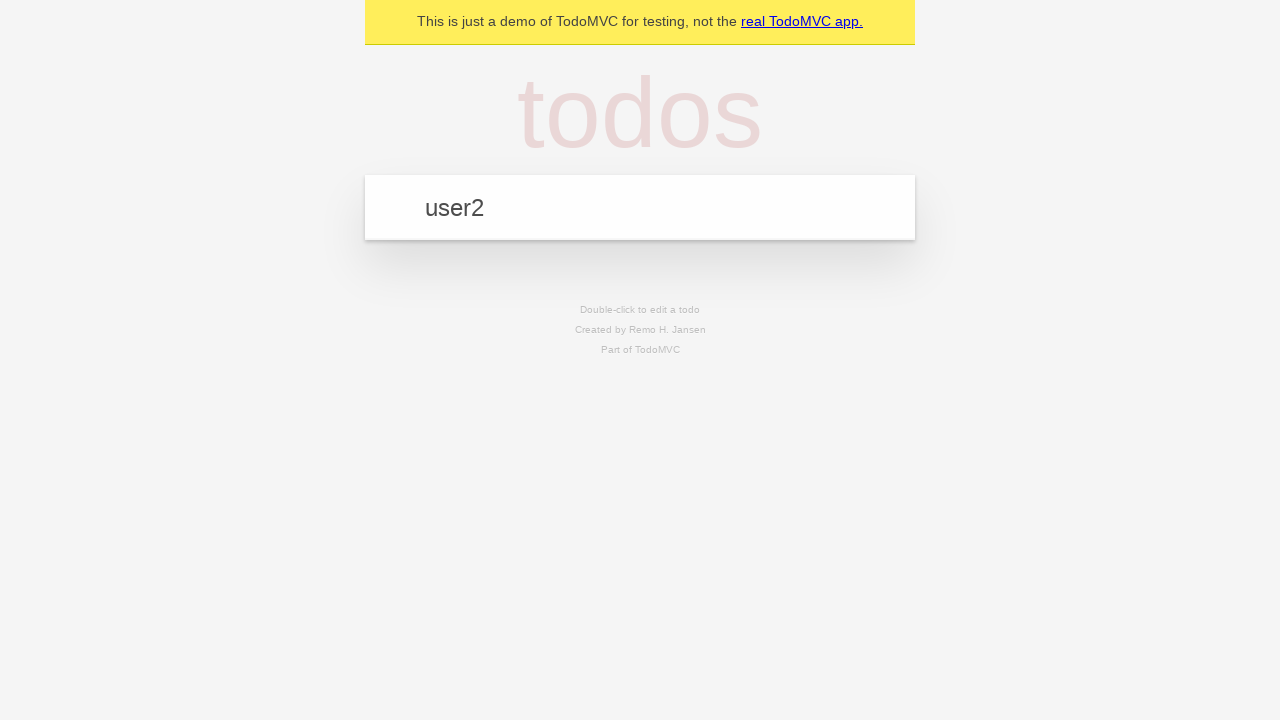

Pressed Enter to submit the todo item on internal:attr=[placeholder="What needs to be done?"i]
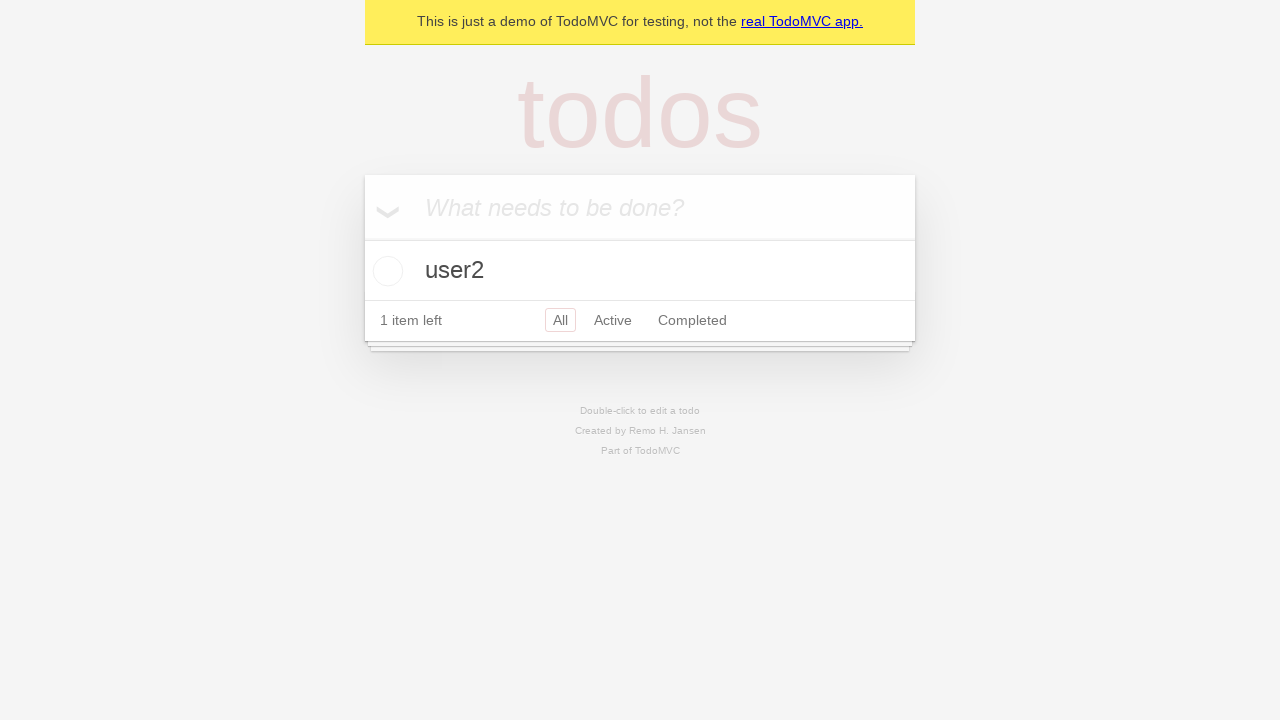

Verified todo item appeared in the list
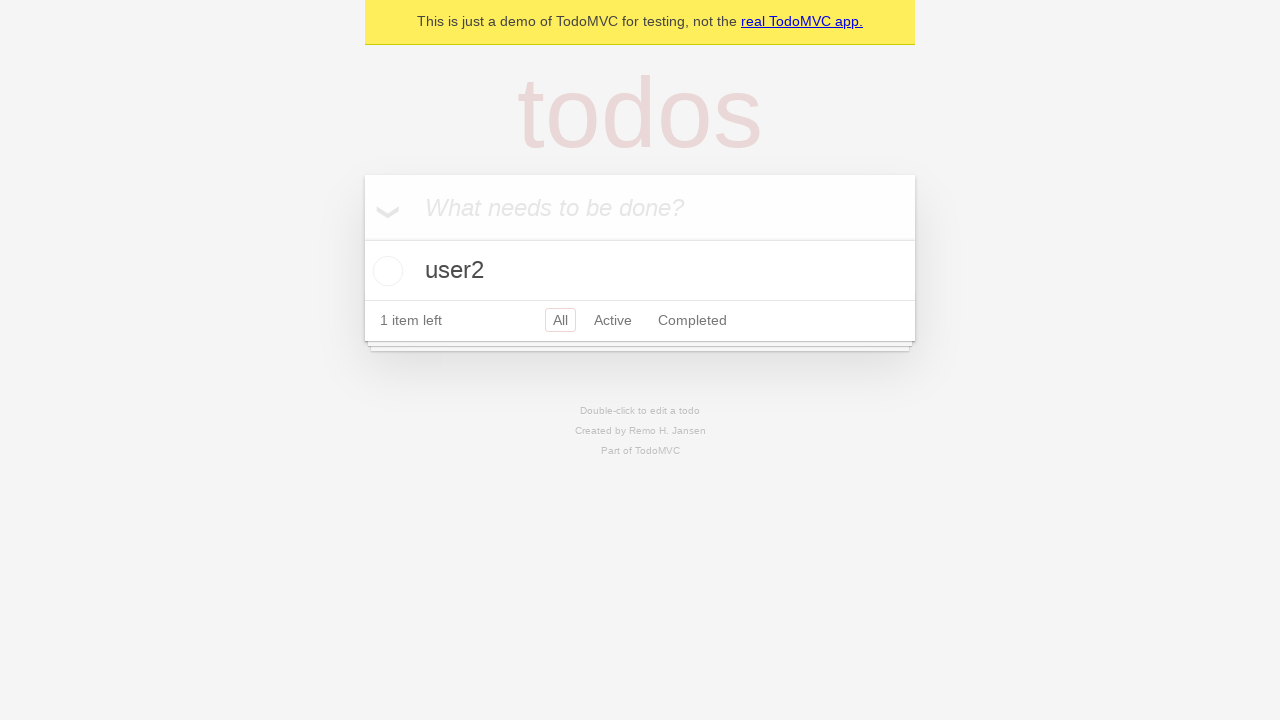

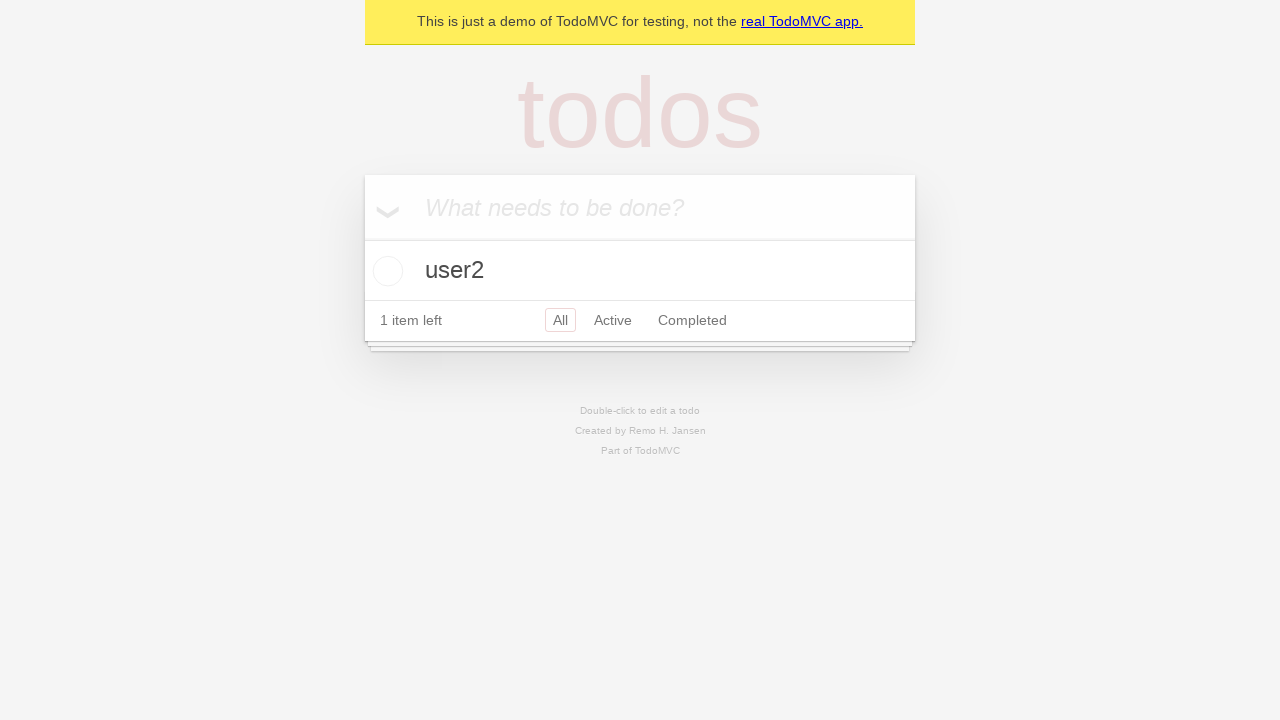